Tests the search functionality by opening the search box and attempting to submit a search with empty input to verify behavior when no search term is provided

Starting URL: https://www.promenauts.com/

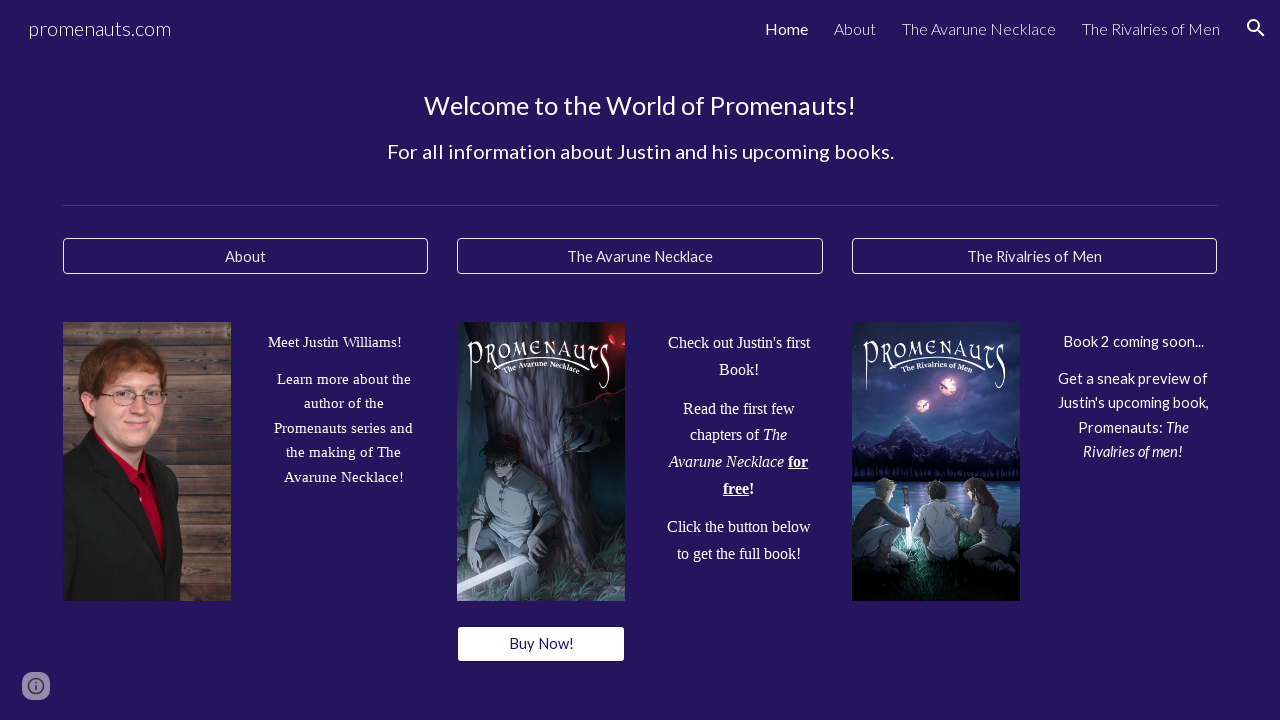

Clicked search icon to open search box at (1256, 28) on #atIdViewHeader > div > div.VLoccc.K5Zlne.QDWEj.U8eYrb > div.Pvc6xe > div.RBEWZc
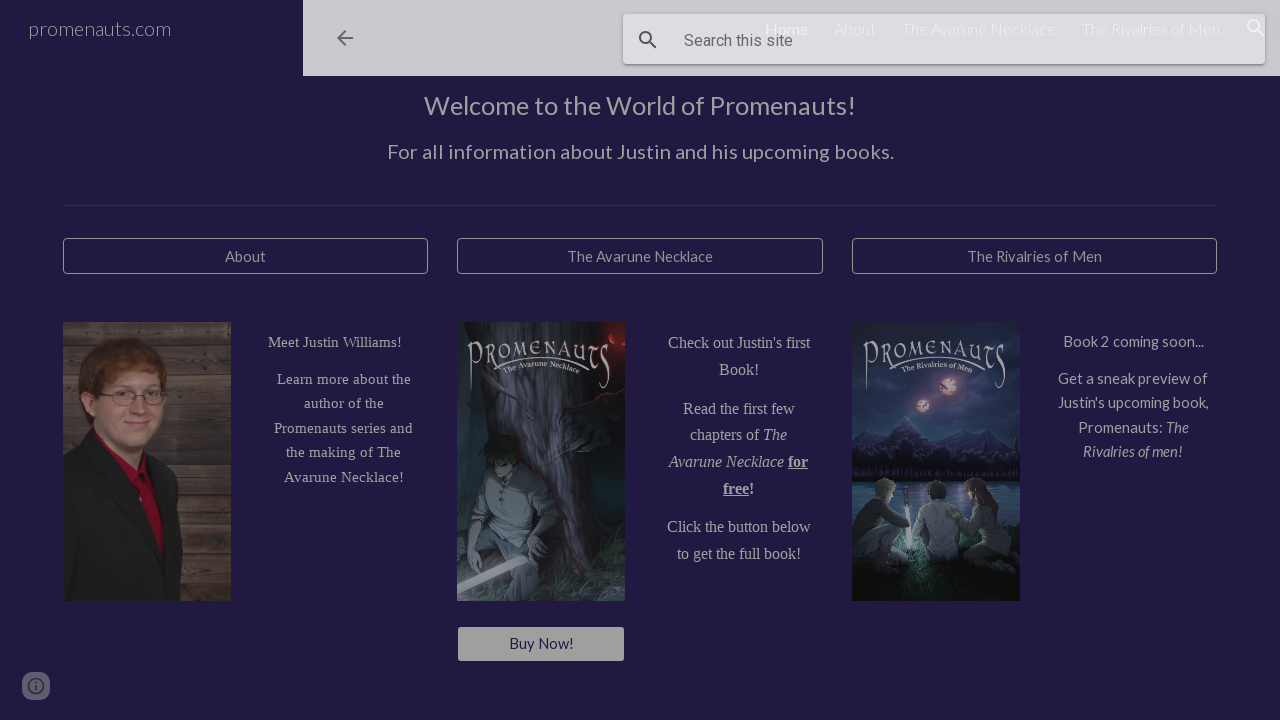

Waited for search input field to appear
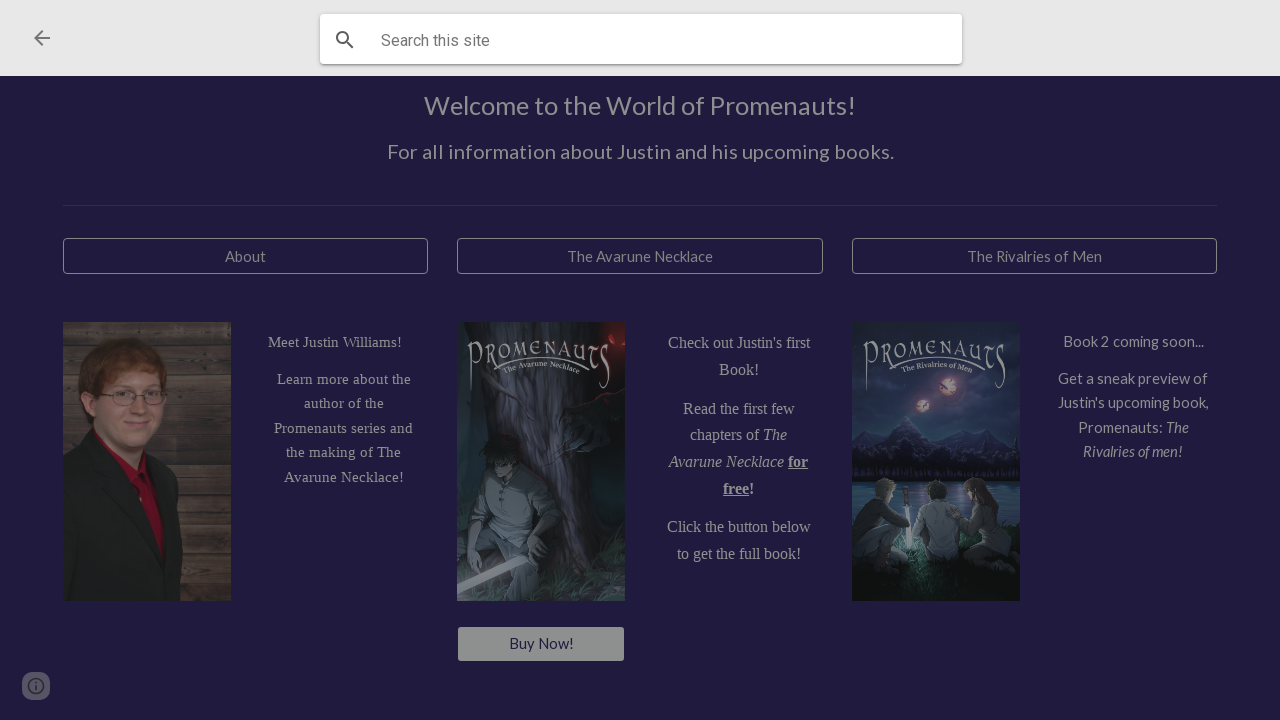

Ensured search input field is empty on input
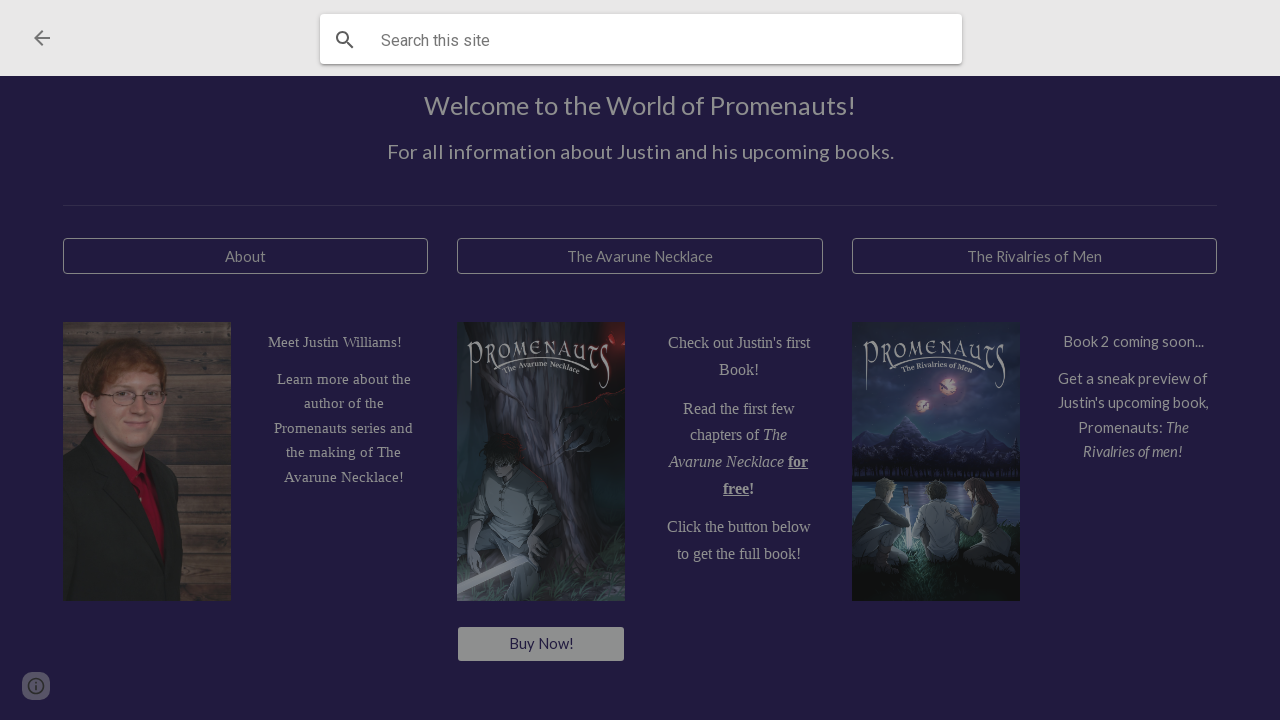

Clicked search button to submit empty search query at (345, 40) on .vu8Pwe
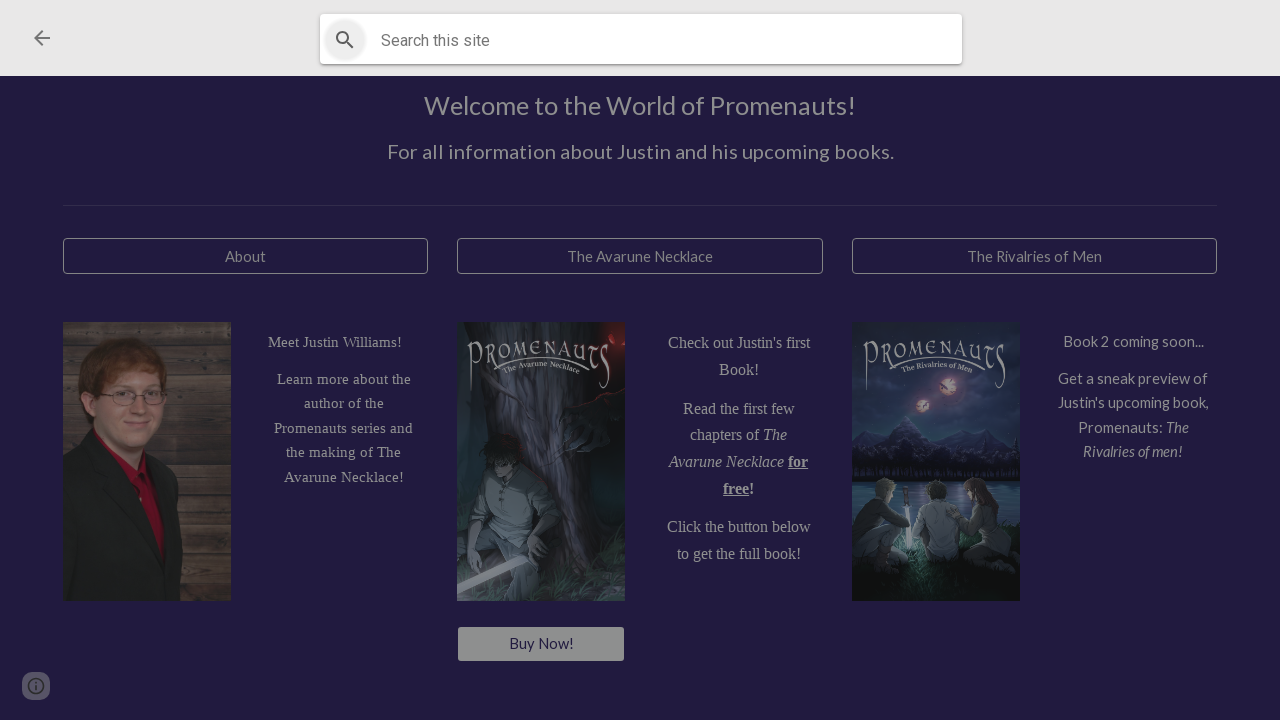

Waited for page to respond to empty search submission
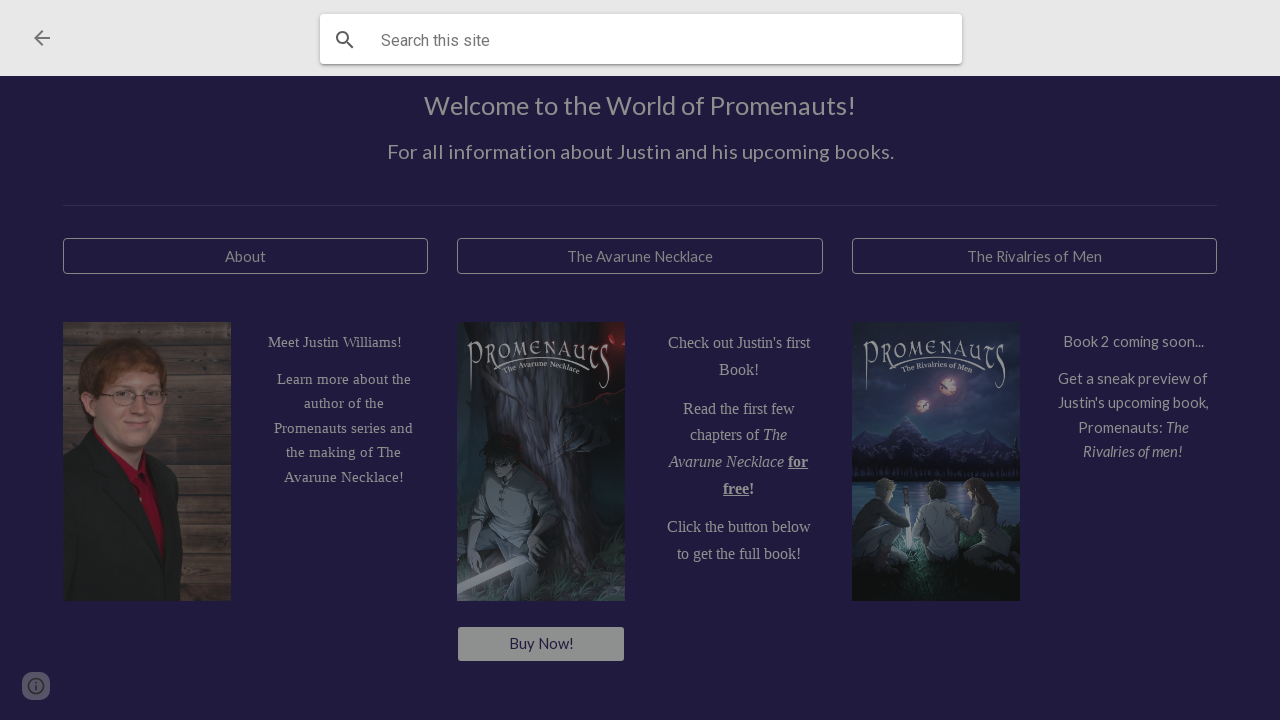

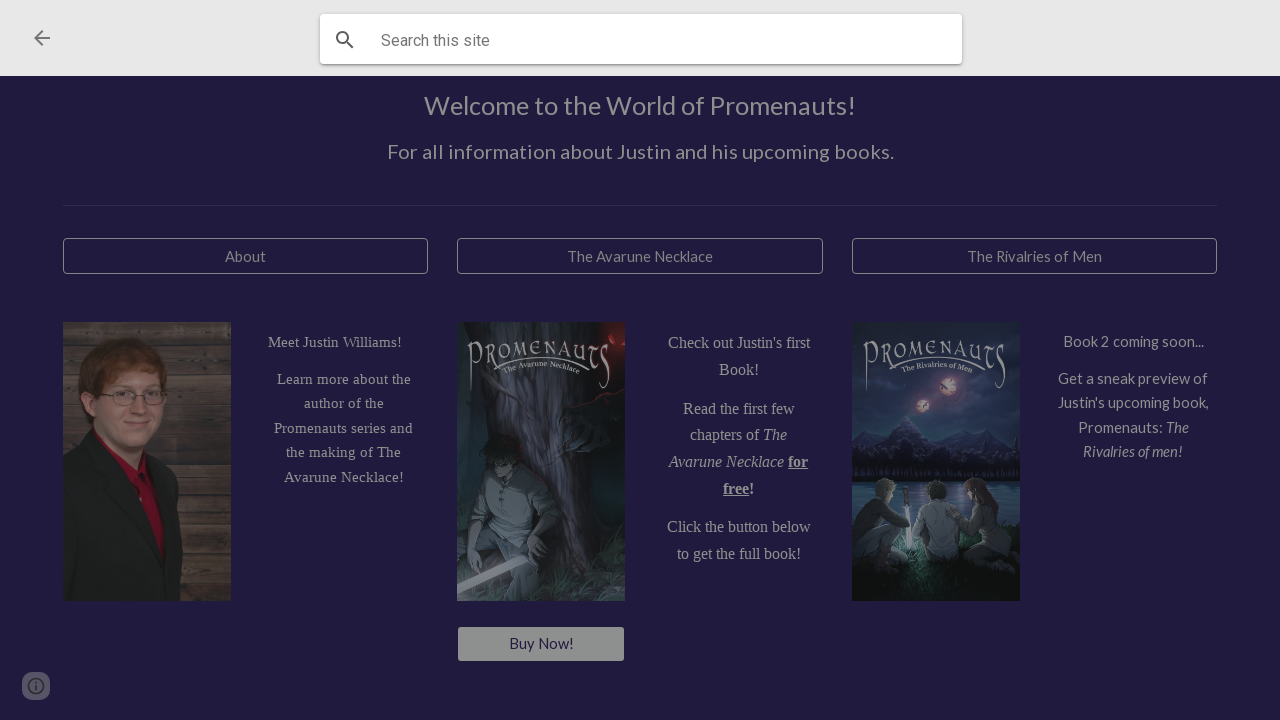